Tests a weather application by searching for a city name (karachi), submitting the search, and verifying that weather information including temperature, coordinates, and country code are displayed.

Starting URL: https://tenforben.github.io/FPL/vannilaWeatherApp/index.html

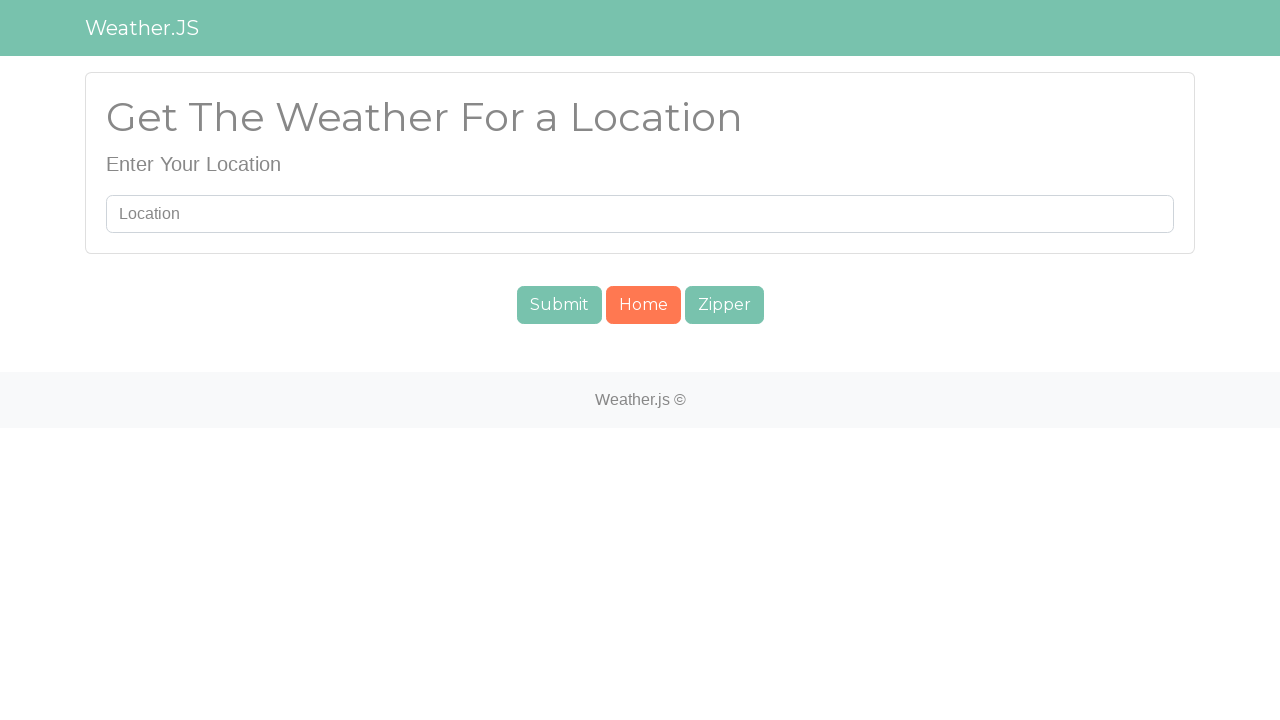

Filled search field with 'karachi' on #searchUser
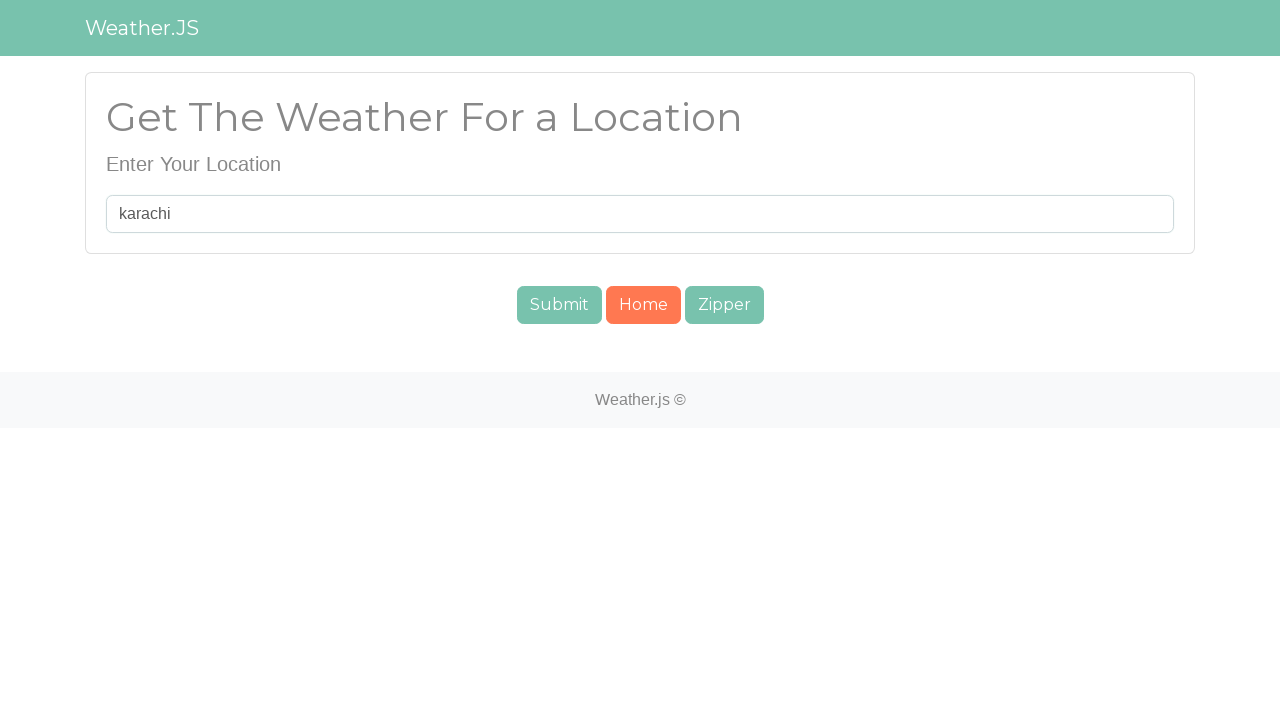

Clicked submit button to search for weather at (559, 305) on #submit
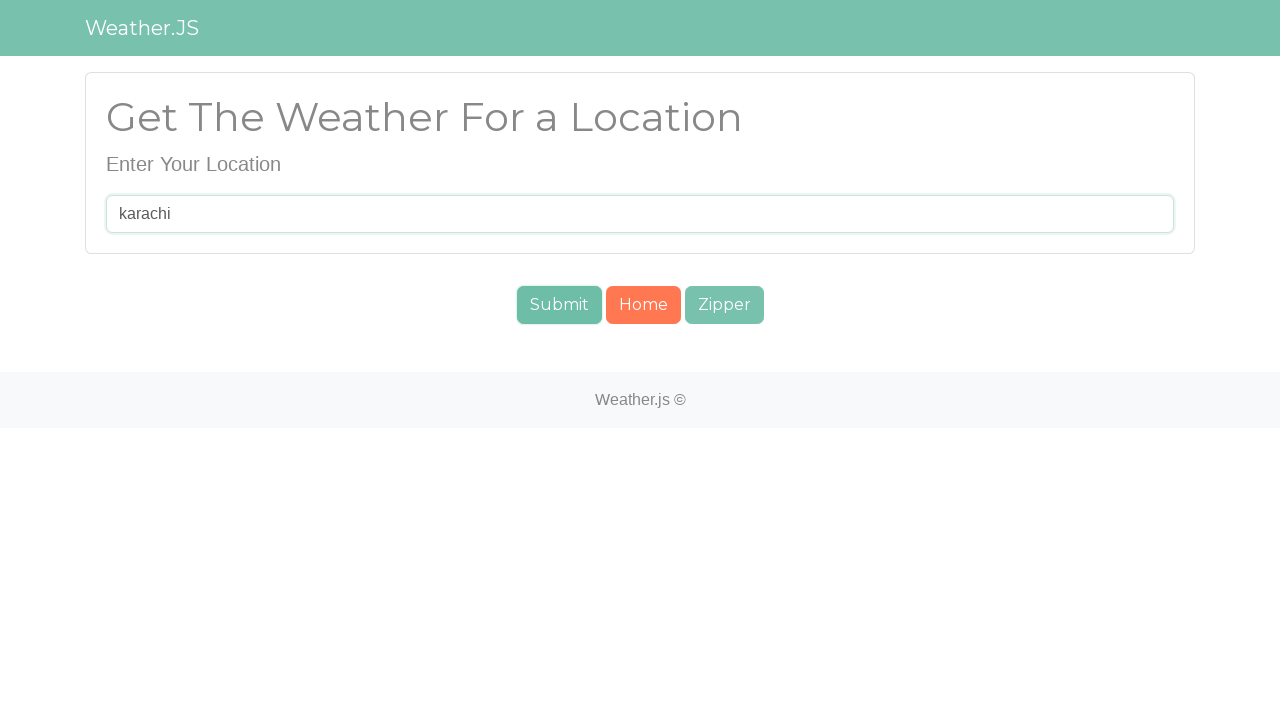

Weather information (temperature) loaded
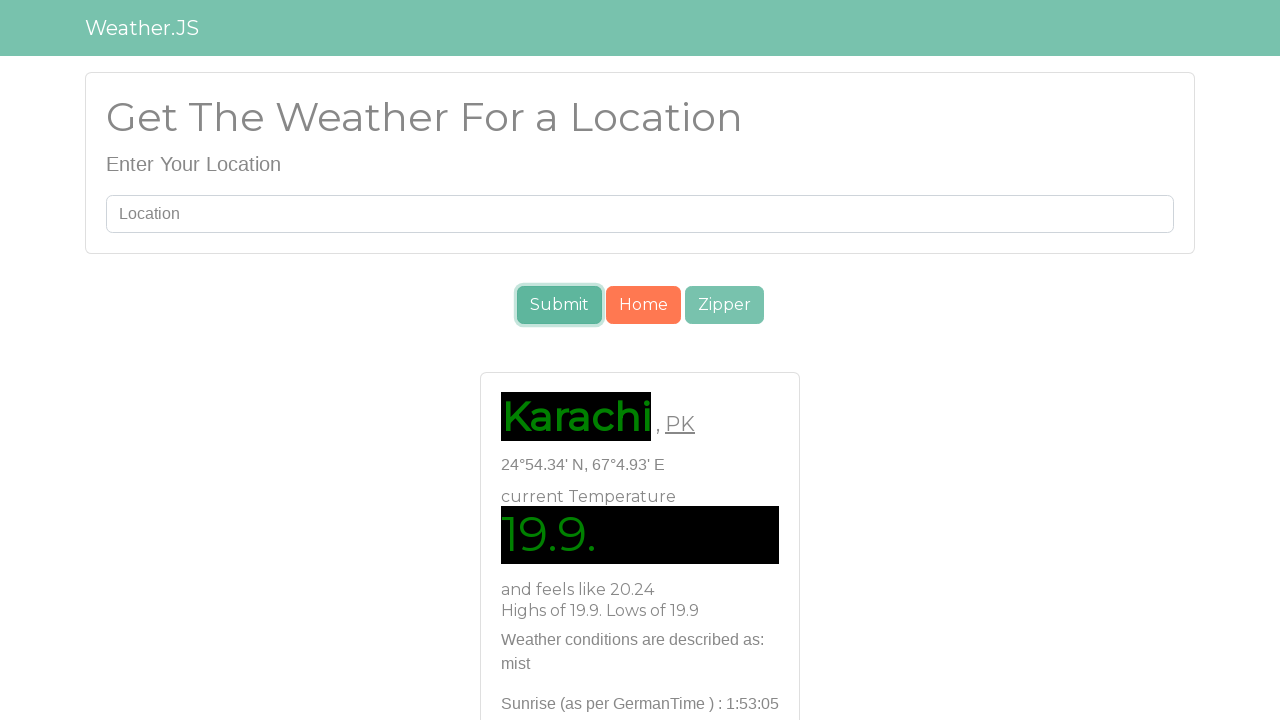

Coordinates information displayed
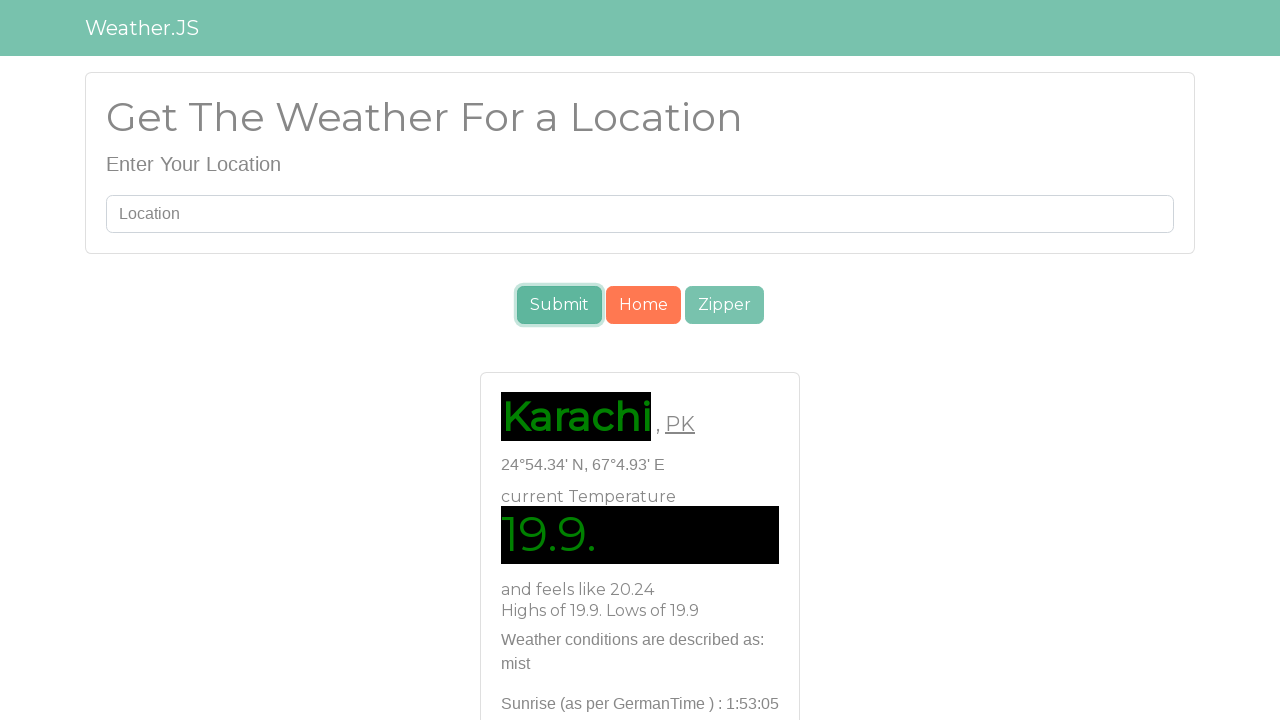

Country code information displayed
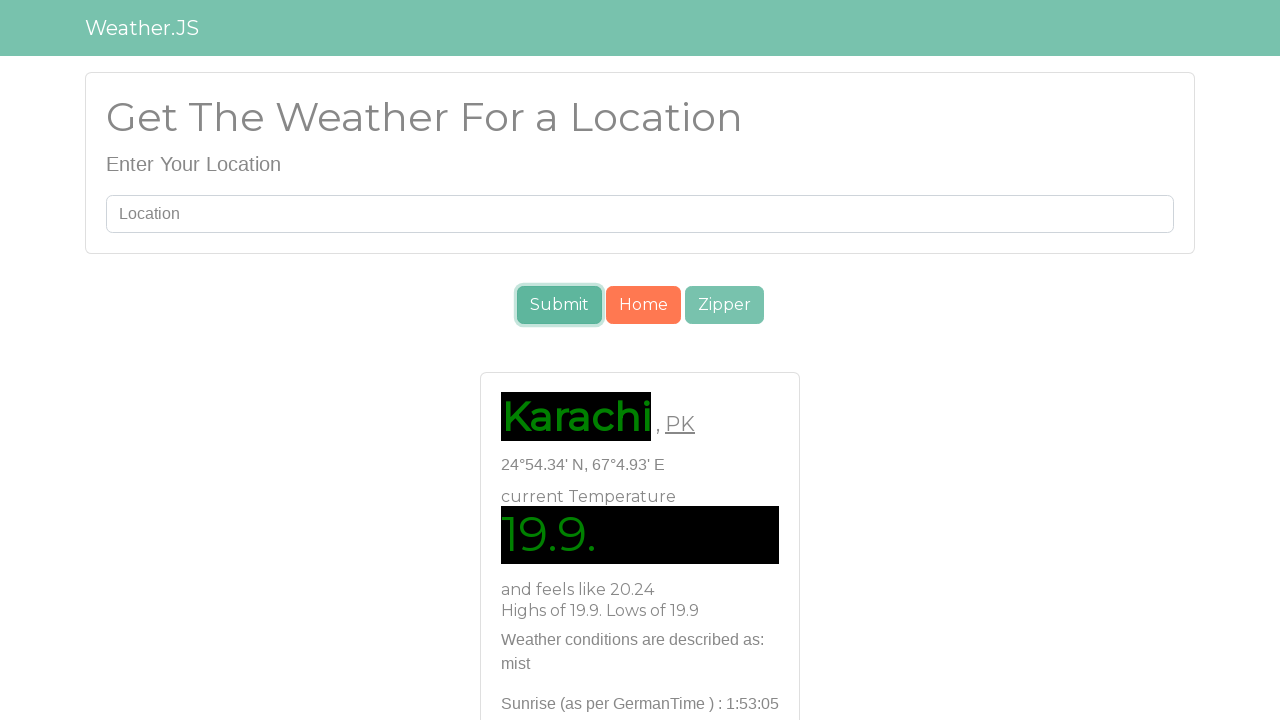

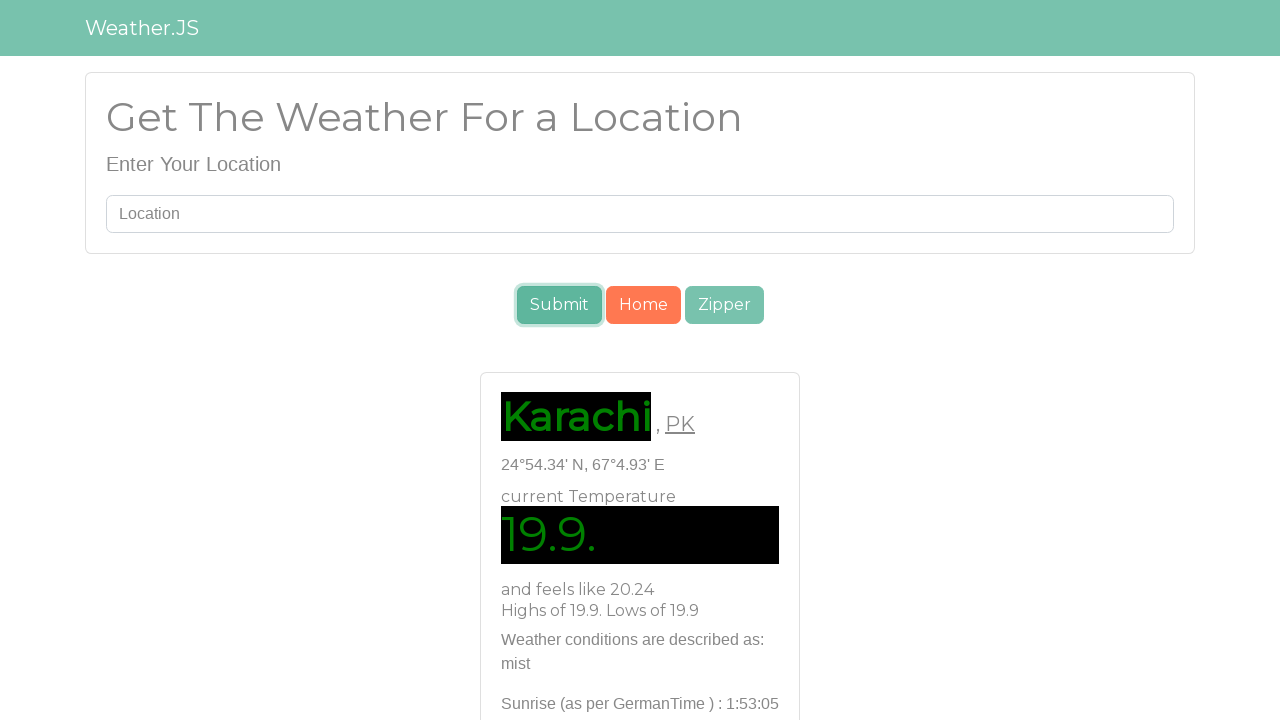